Tests the ShareLane registration form by entering invalid characters in the zip code field and clicking the Continue button to verify form validation behavior.

Starting URL: https://www.sharelane.com/cgi-bin/register.py

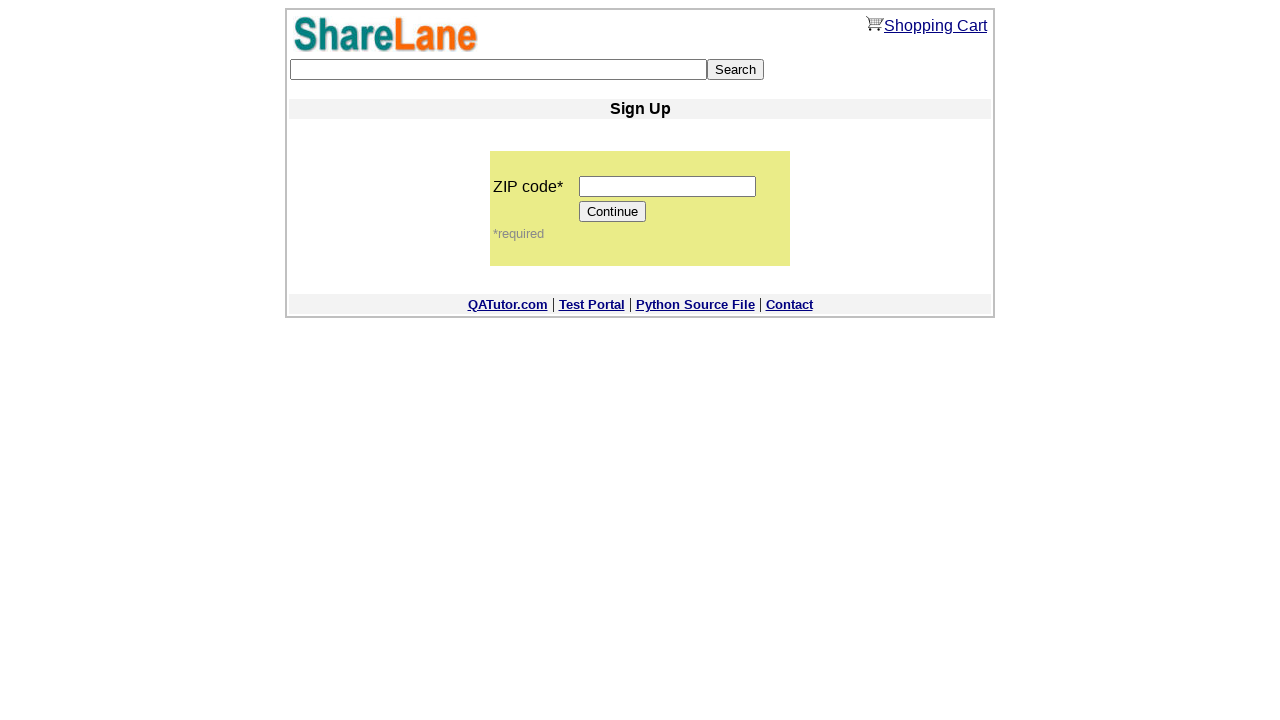

Filled zip code field with invalid characters '*&*(' to test form validation on input[name='zip_code']
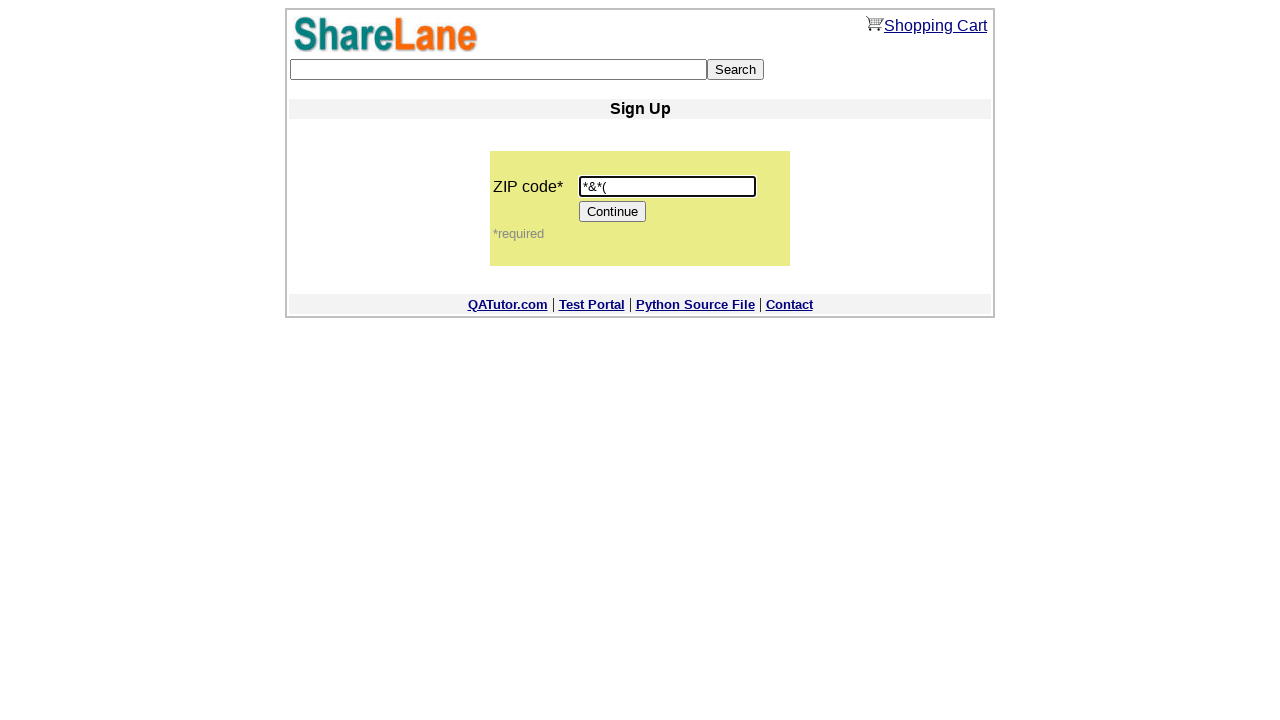

Clicked Continue button to submit form with invalid zip code at (613, 212) on xpath=//*[@value='Continue']
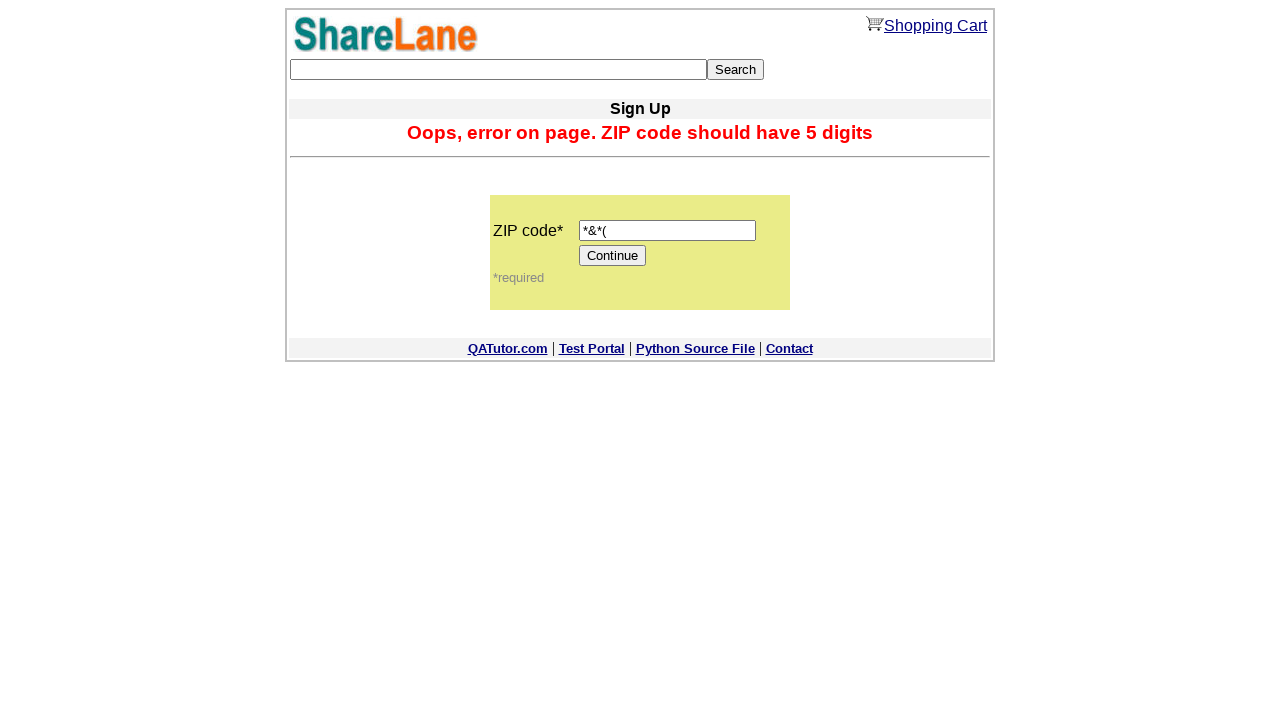

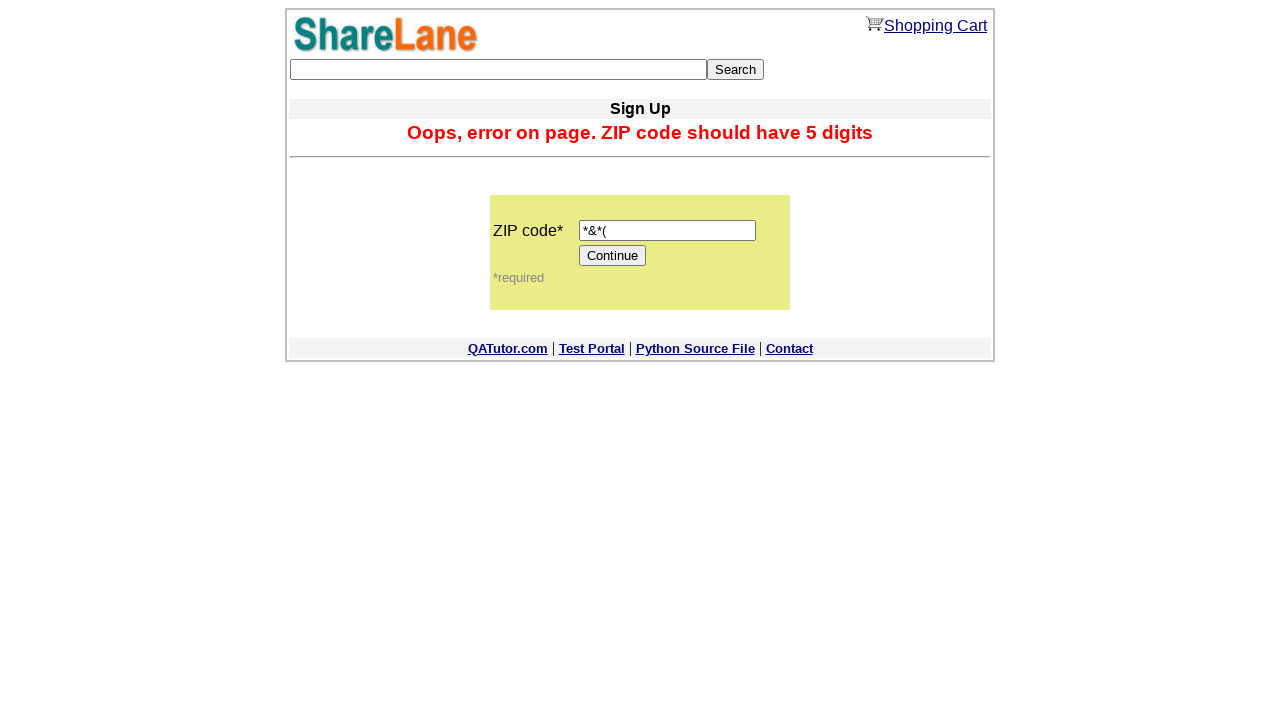